Tests dynamic controls on a page by clicking Remove button, verifying "It's gone!" message appears, then clicking Add button and verifying "It's back!" message appears

Starting URL: https://the-internet.herokuapp.com/dynamic_controls

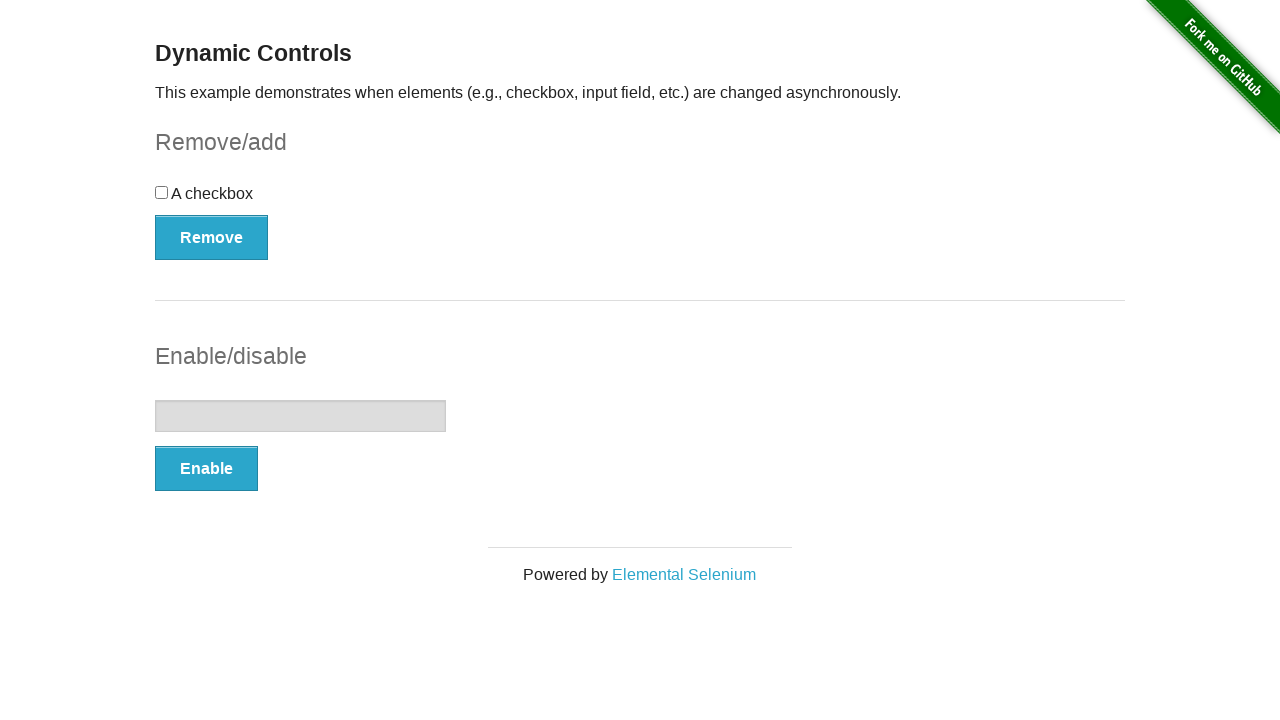

Clicked Remove button at (212, 237) on xpath=//*[text()='Remove']
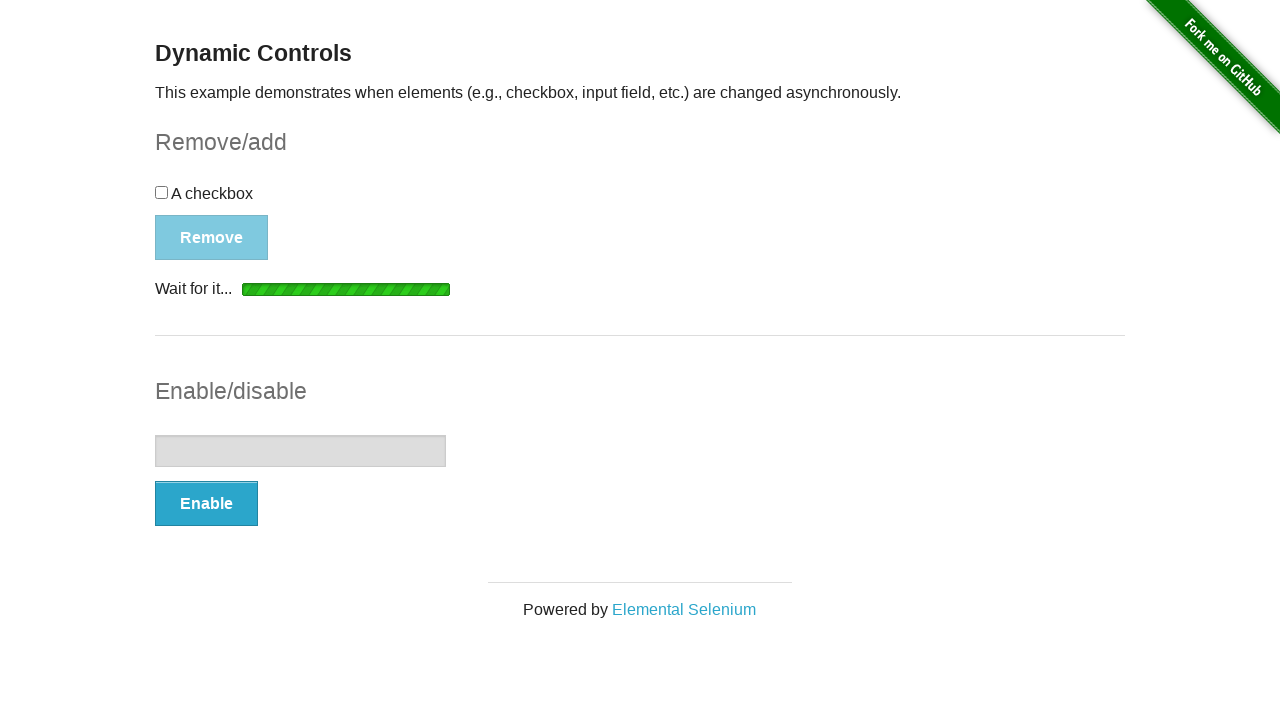

Waited for 'It's gone!' message to appear
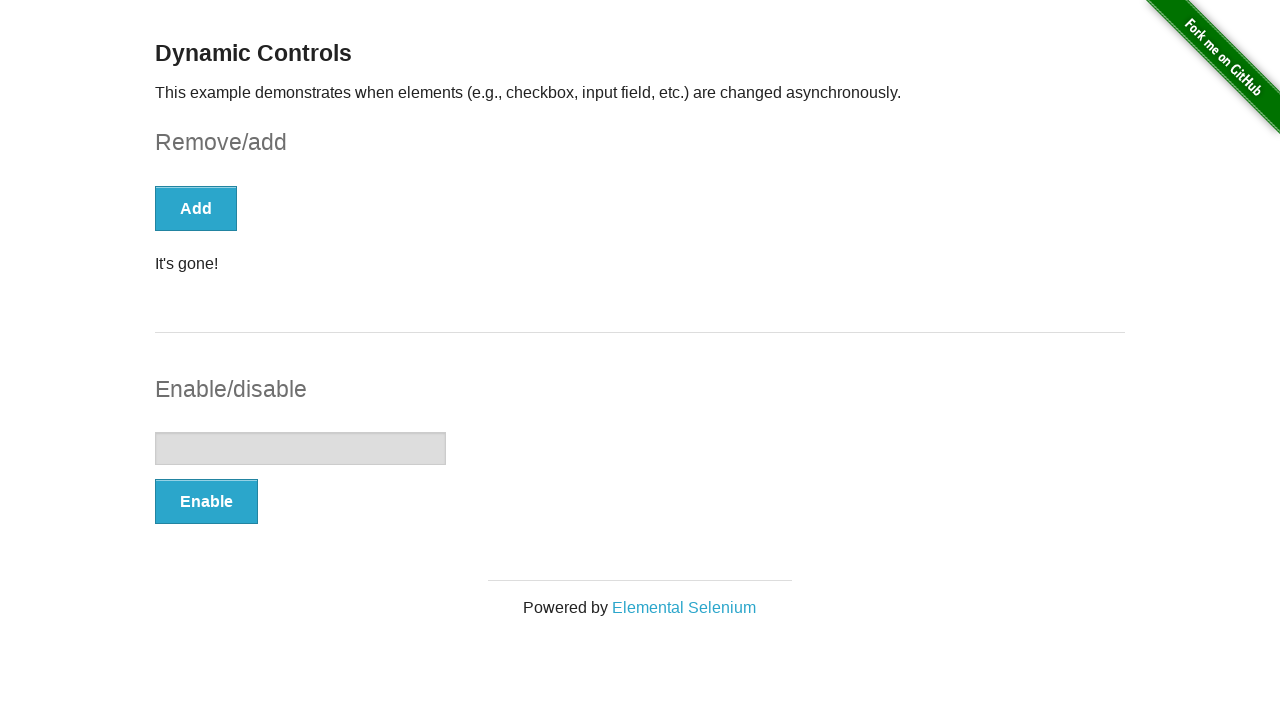

Verified 'It's gone!' message is visible
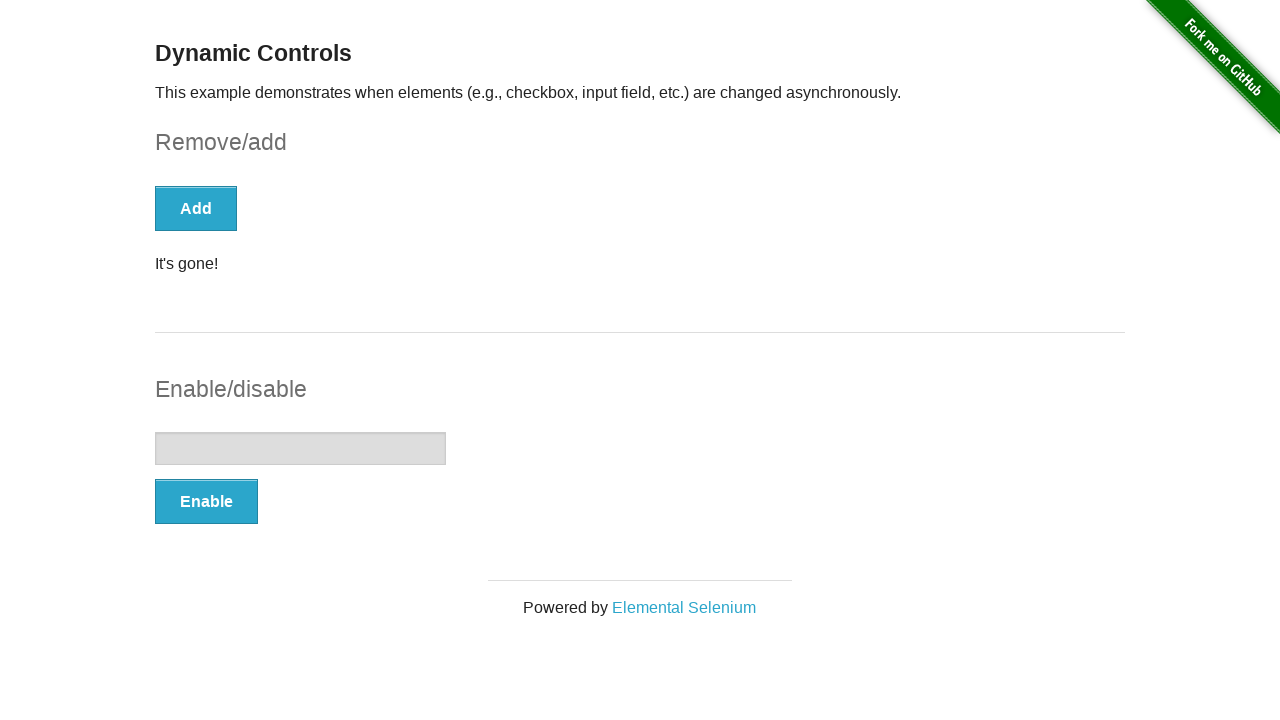

Clicked Add button at (196, 208) on xpath=//*[text()='Add']
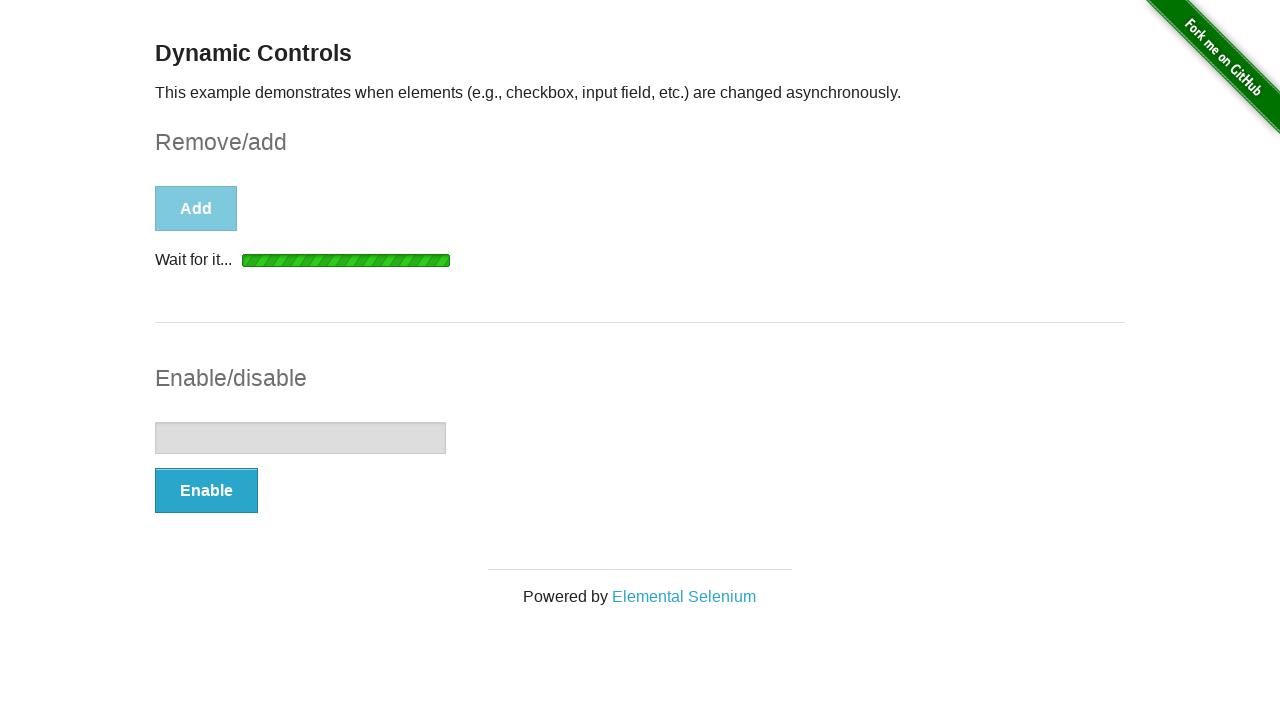

Waited for 'It's back!' message to appear
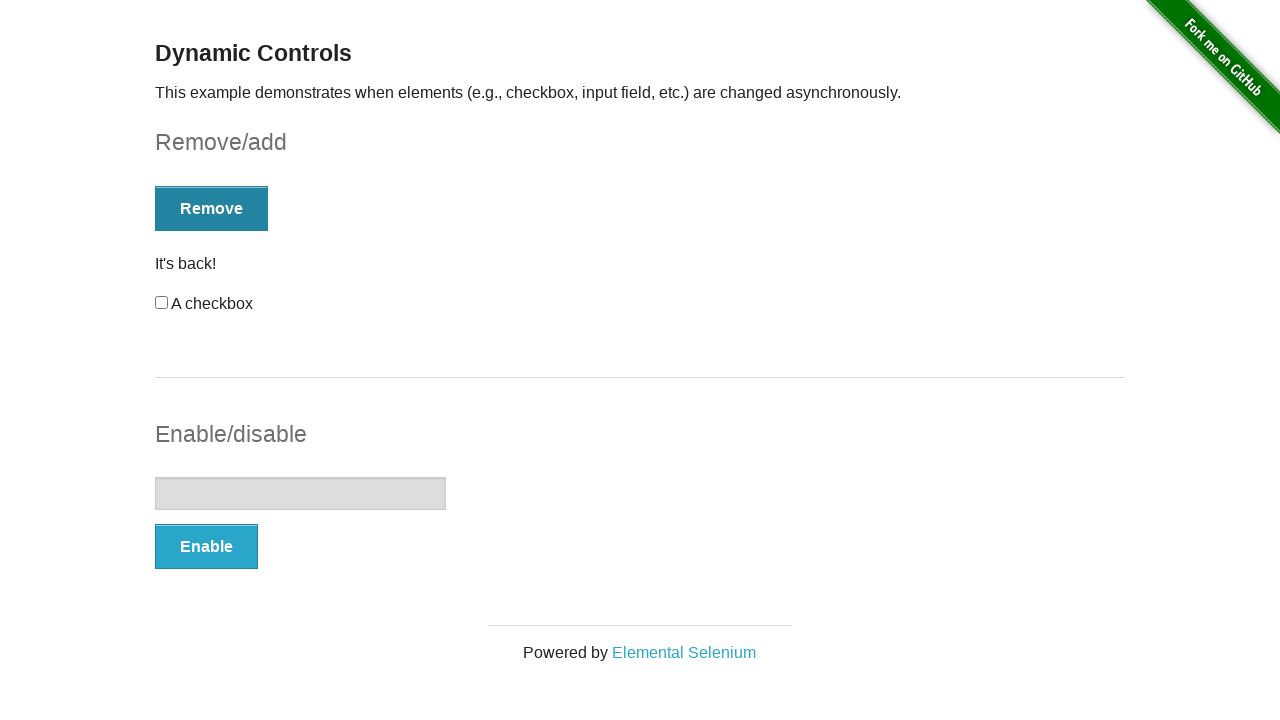

Verified 'It's back!' message is visible
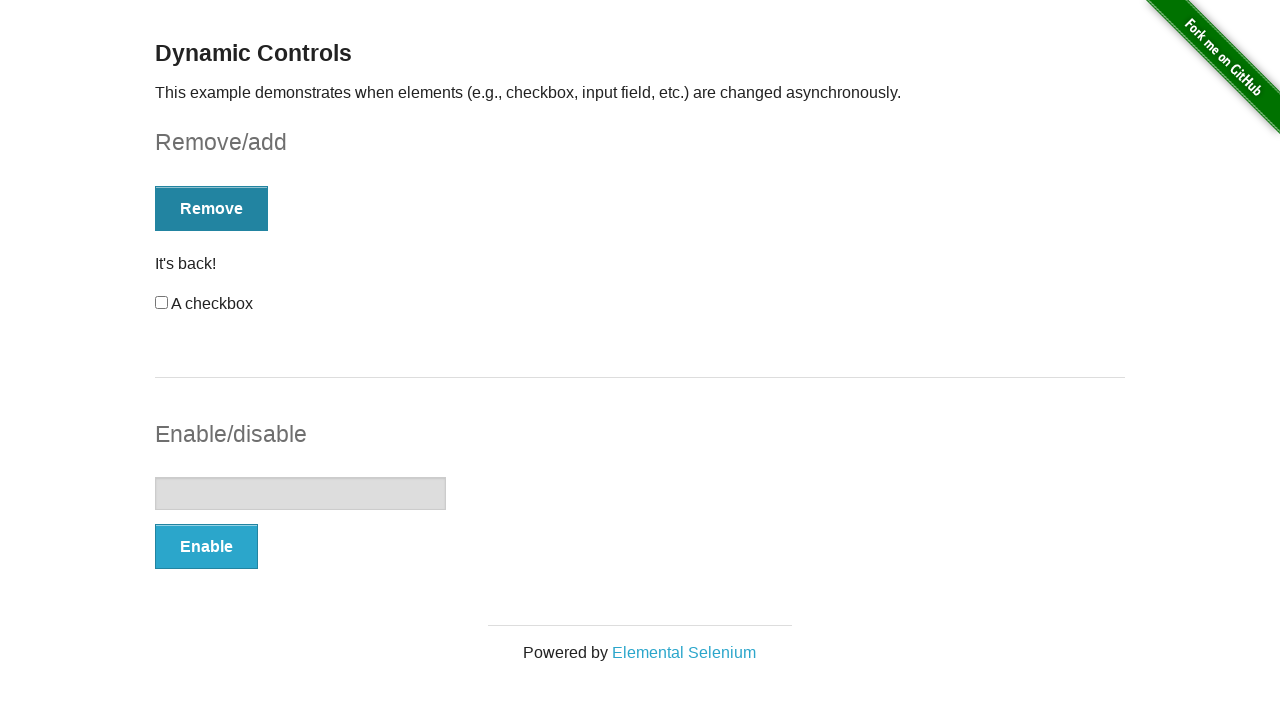

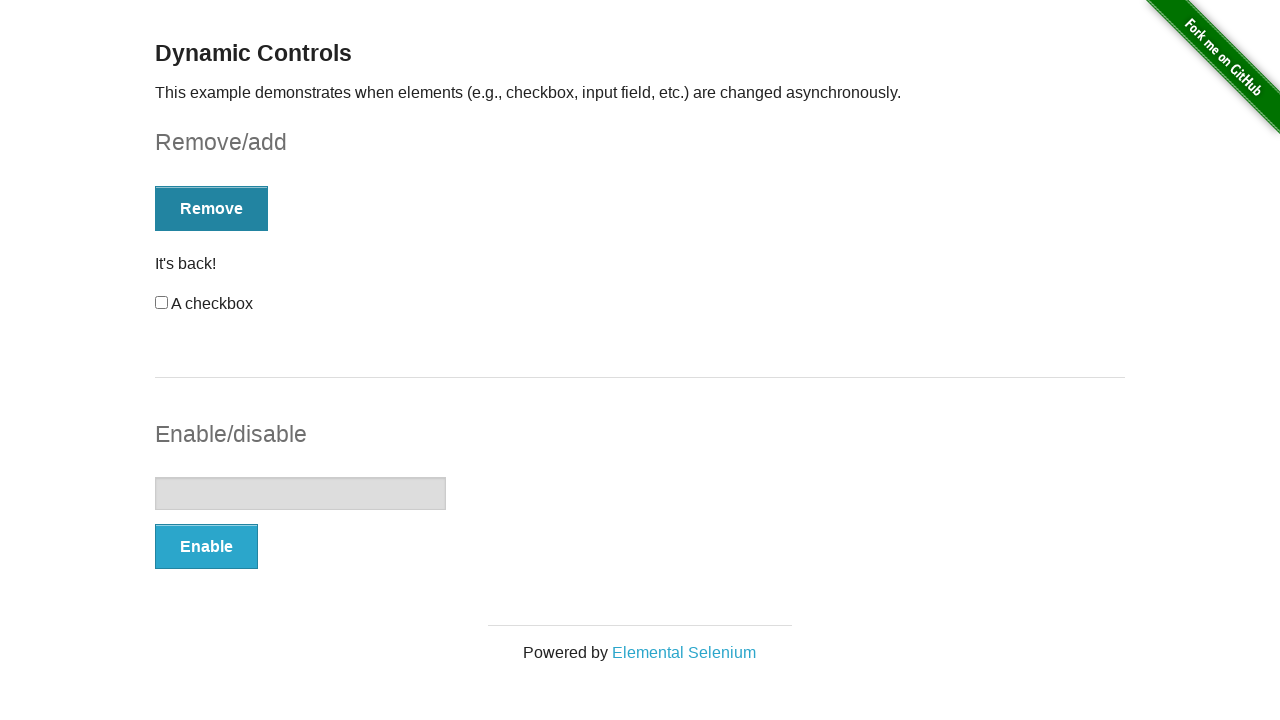